Tests form validation by attempting to submit an empty form and verifying that validation errors are shown

Starting URL: https://demoqa.com/automation-practice-form

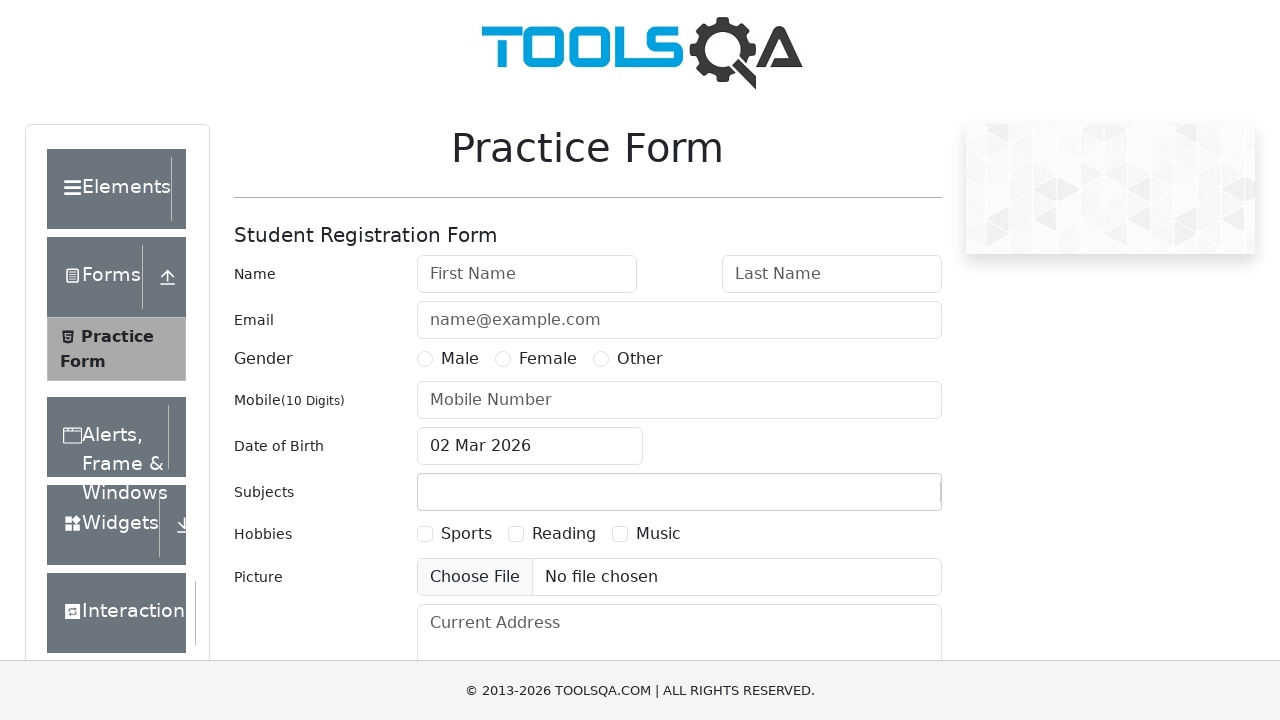

Waited for submit button to load on the form
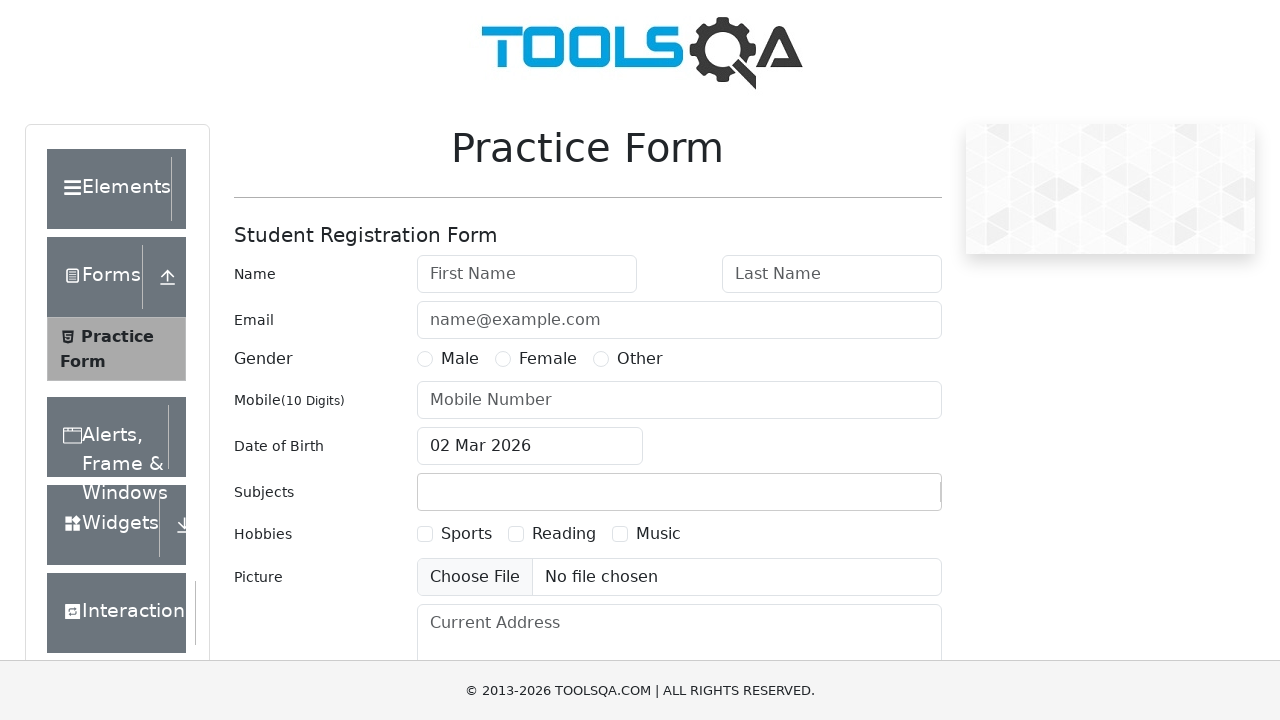

Clicked submit button without filling any form fields at (885, 499) on #submit
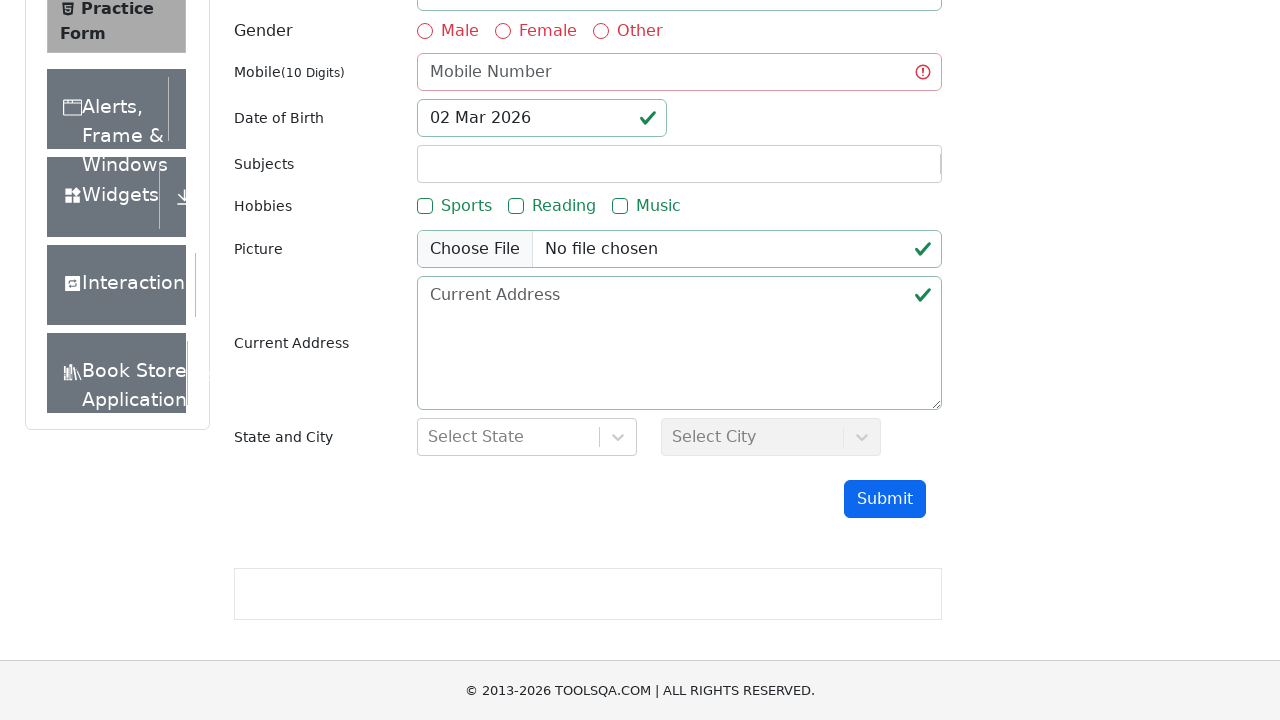

Verified validation error messages appeared on the form
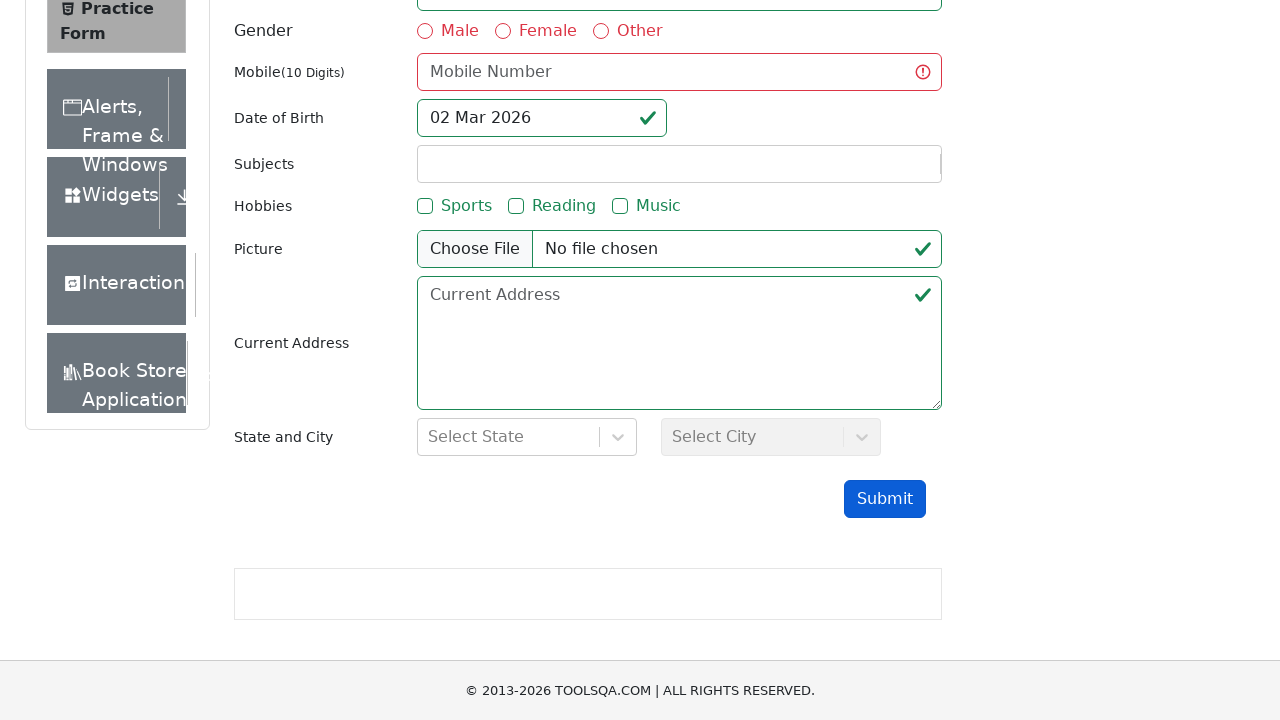

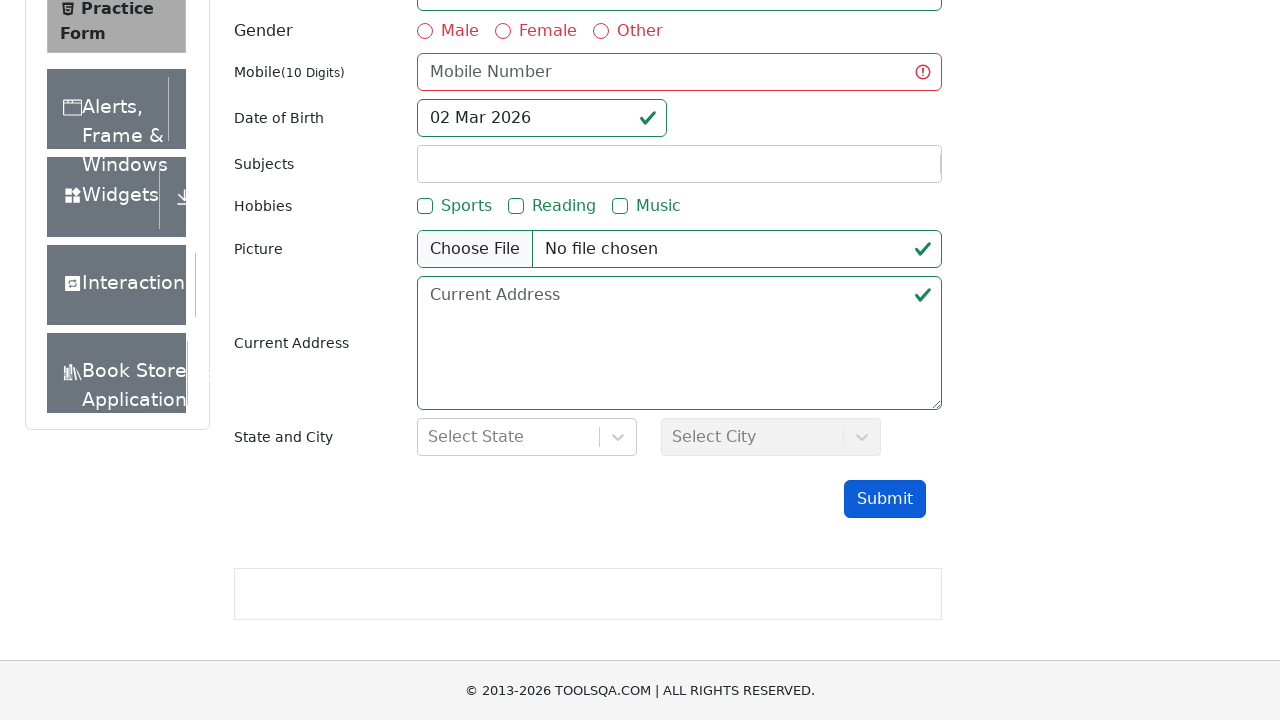